Tests drag and drop functionality by dragging an element and dropping it into a target container

Starting URL: https://dgotlieb.github.io/Actions

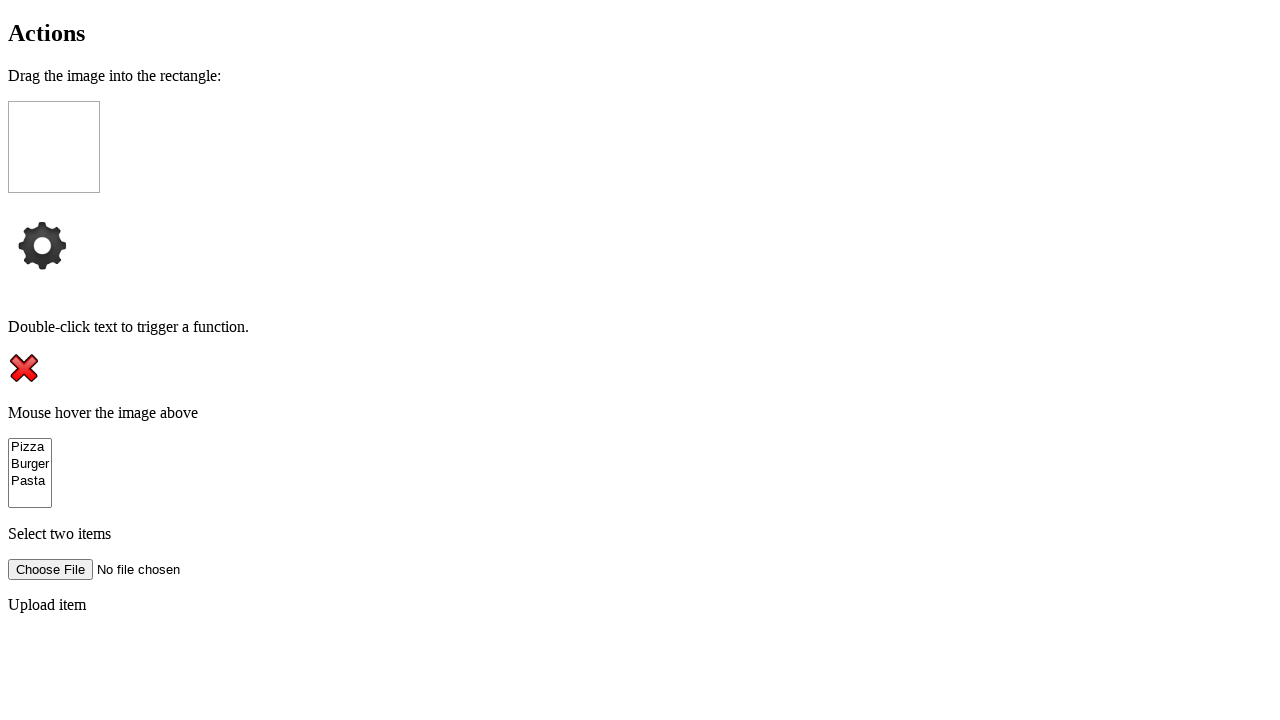

Located source element for dragging (#drag1)
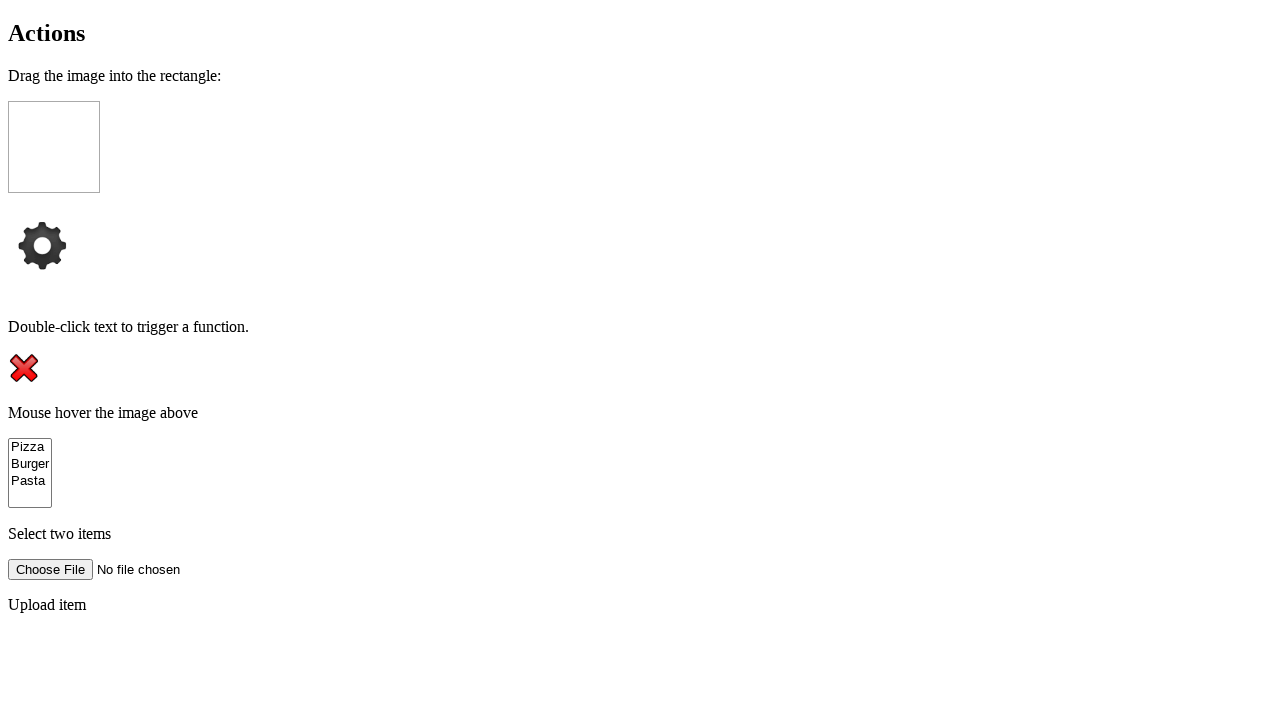

Located target container for drop (#div1)
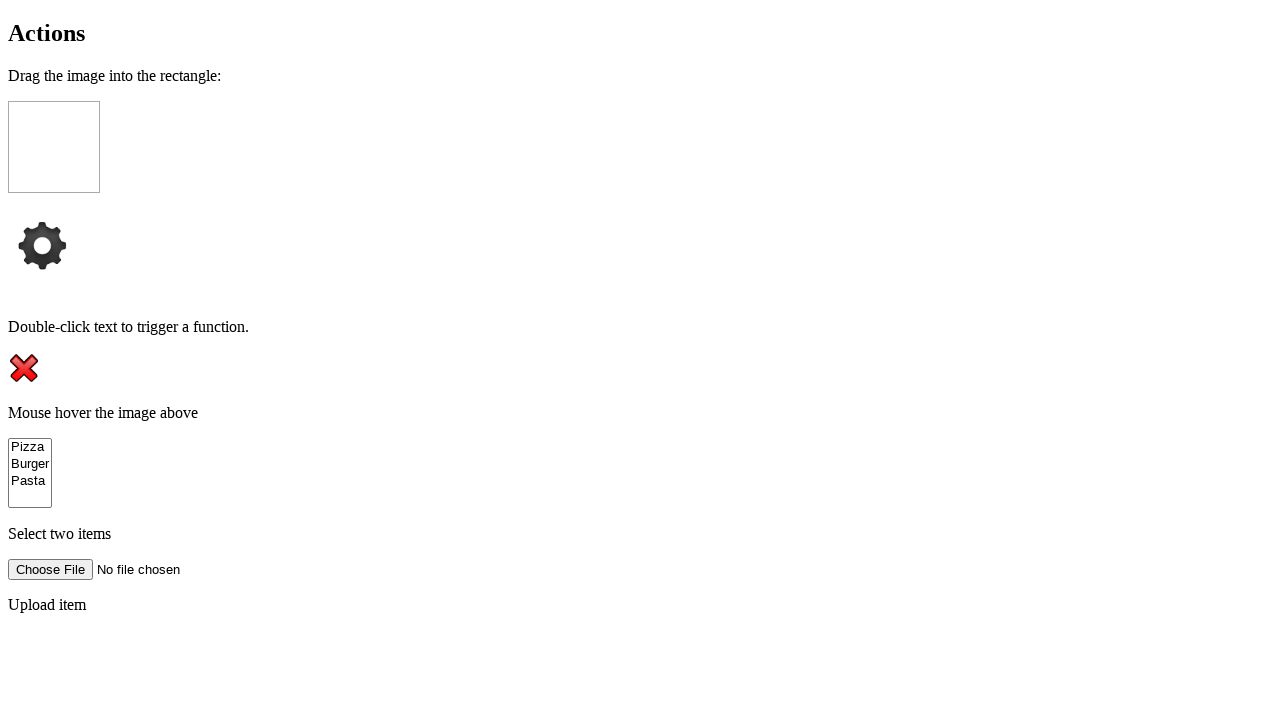

Dragged element from source to target container at (54, 147)
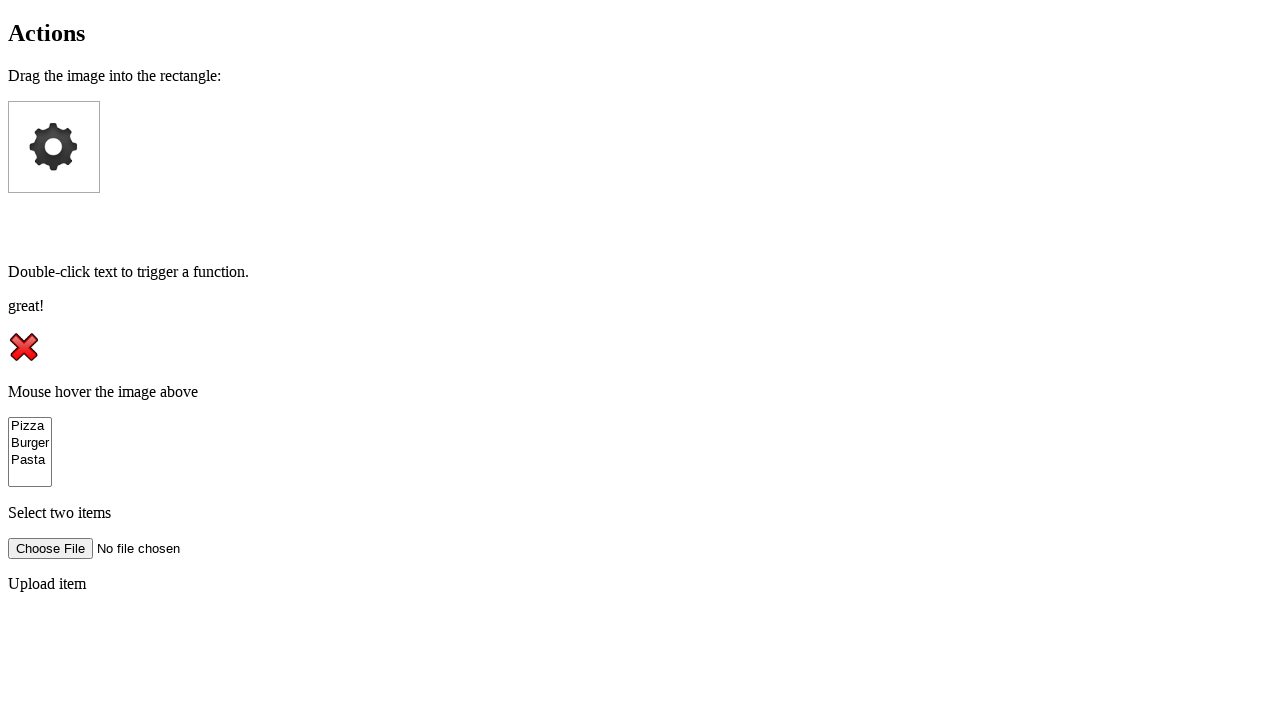

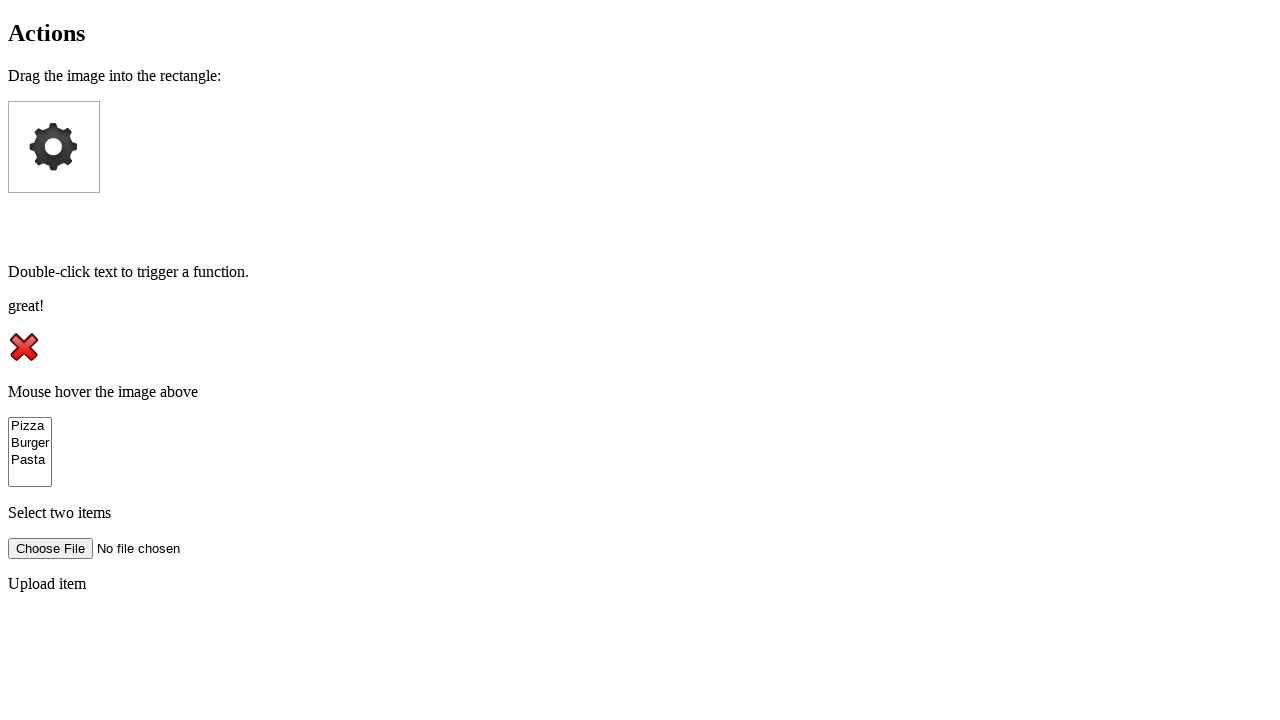